Tests mouse hover functionality by hovering over user profiles to reveal hidden information

Starting URL: https://the-internet.herokuapp.com/hovers

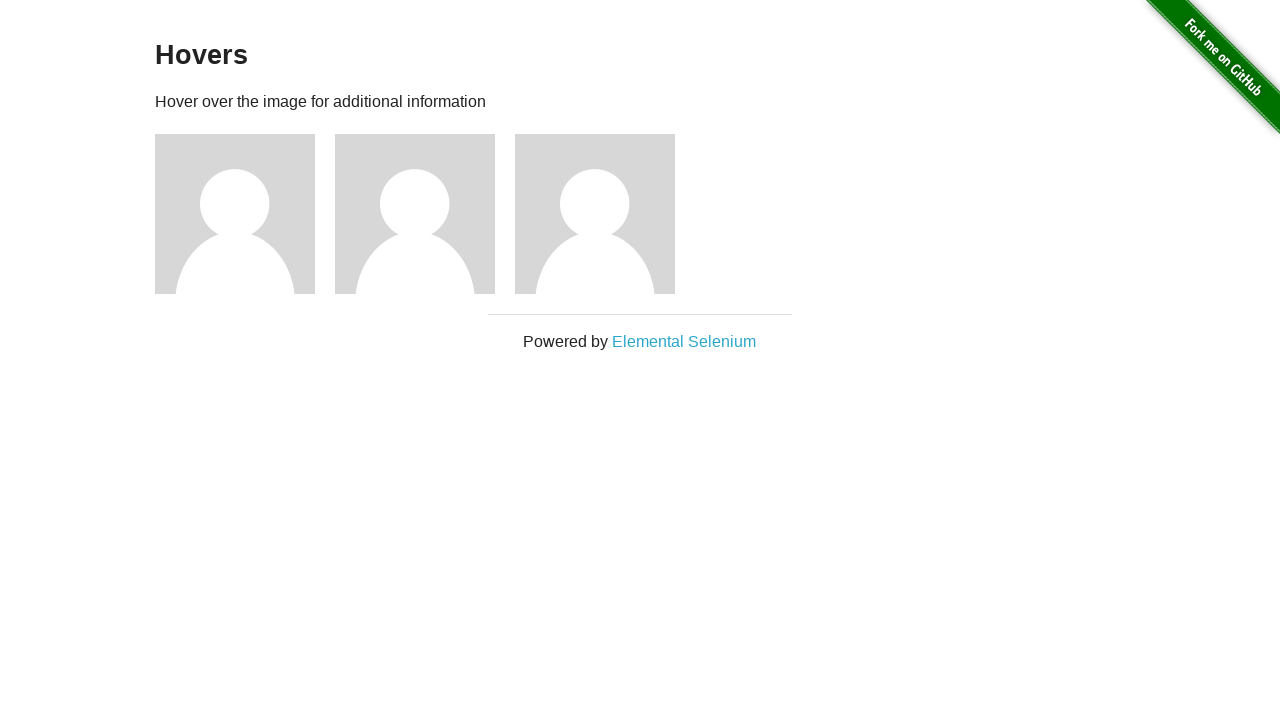

Navigated to hovers test page
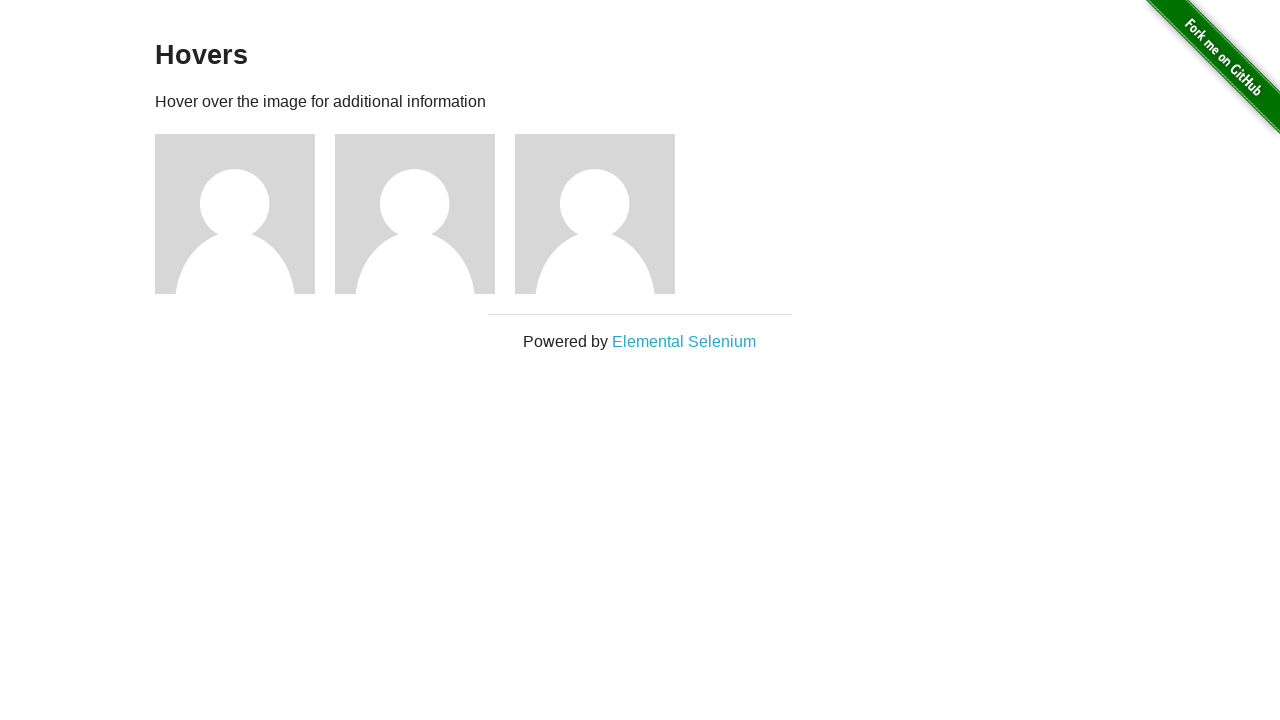

Hovered over first user profile to reveal hidden information at (245, 214) on .figure >> nth=0
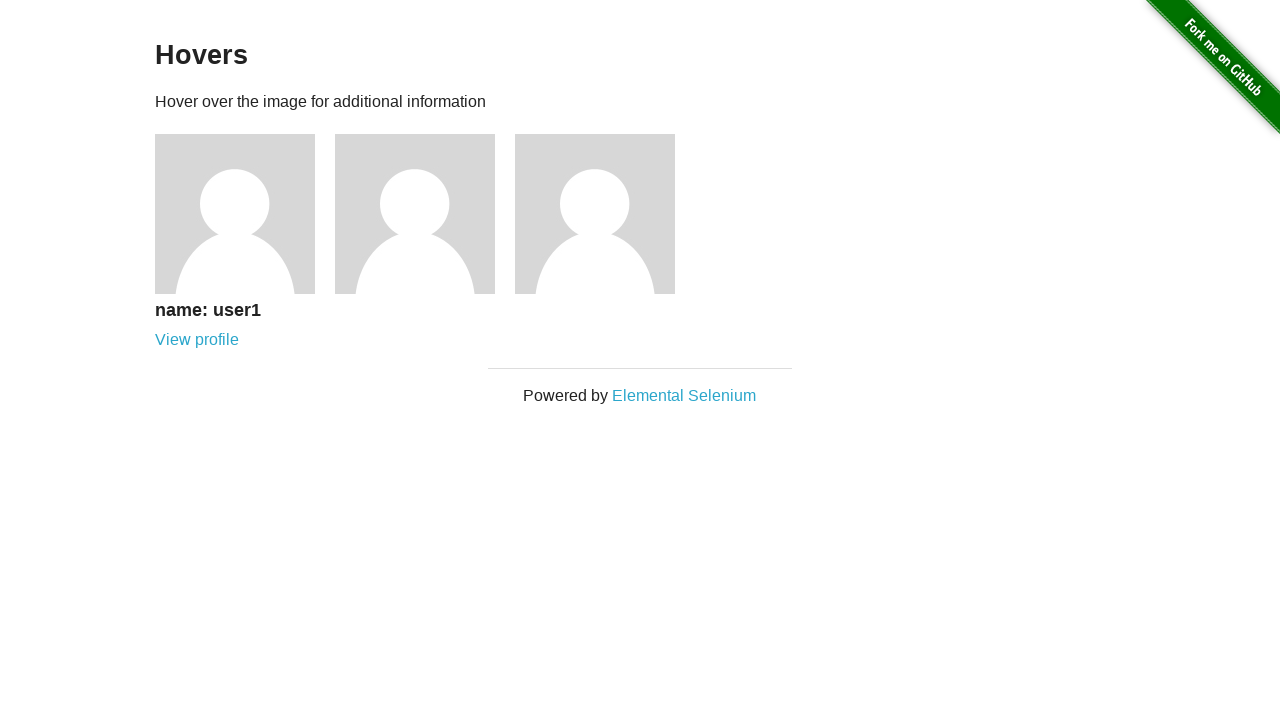

Hovered over second user profile to reveal hidden information at (425, 214) on .figure >> nth=1
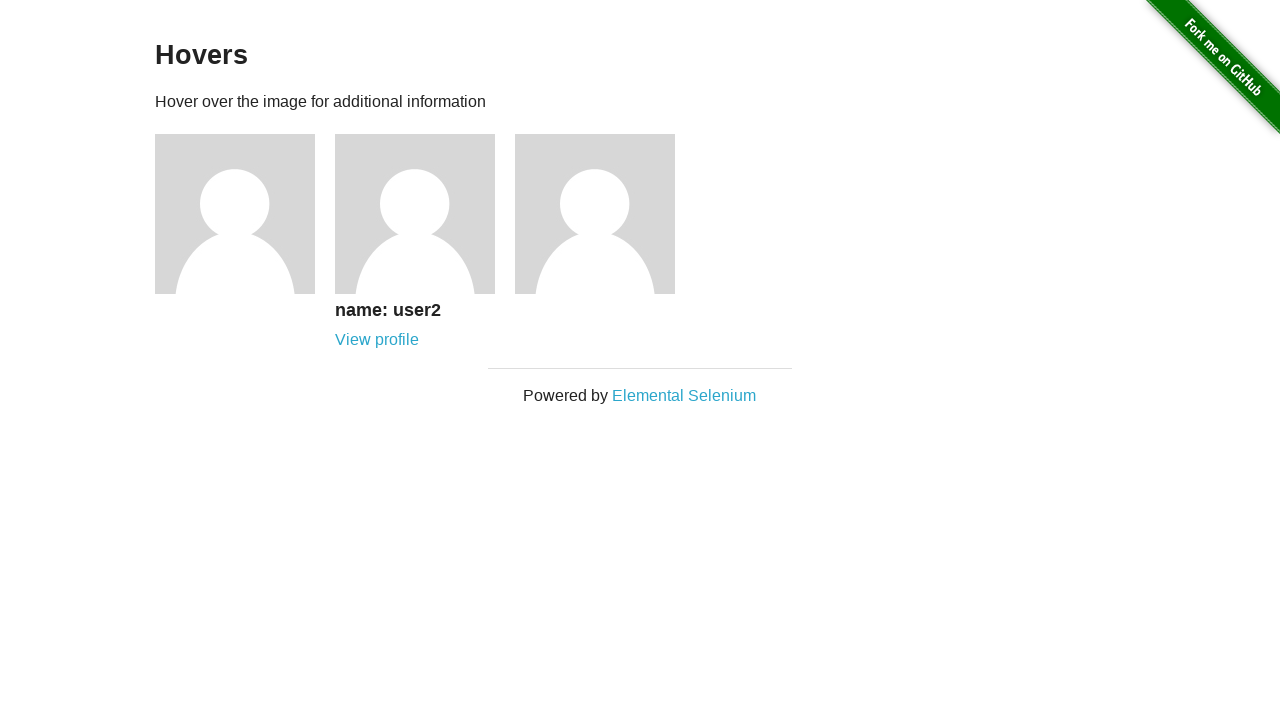

Hovered over third user profile to reveal hidden information at (605, 214) on .figure >> nth=2
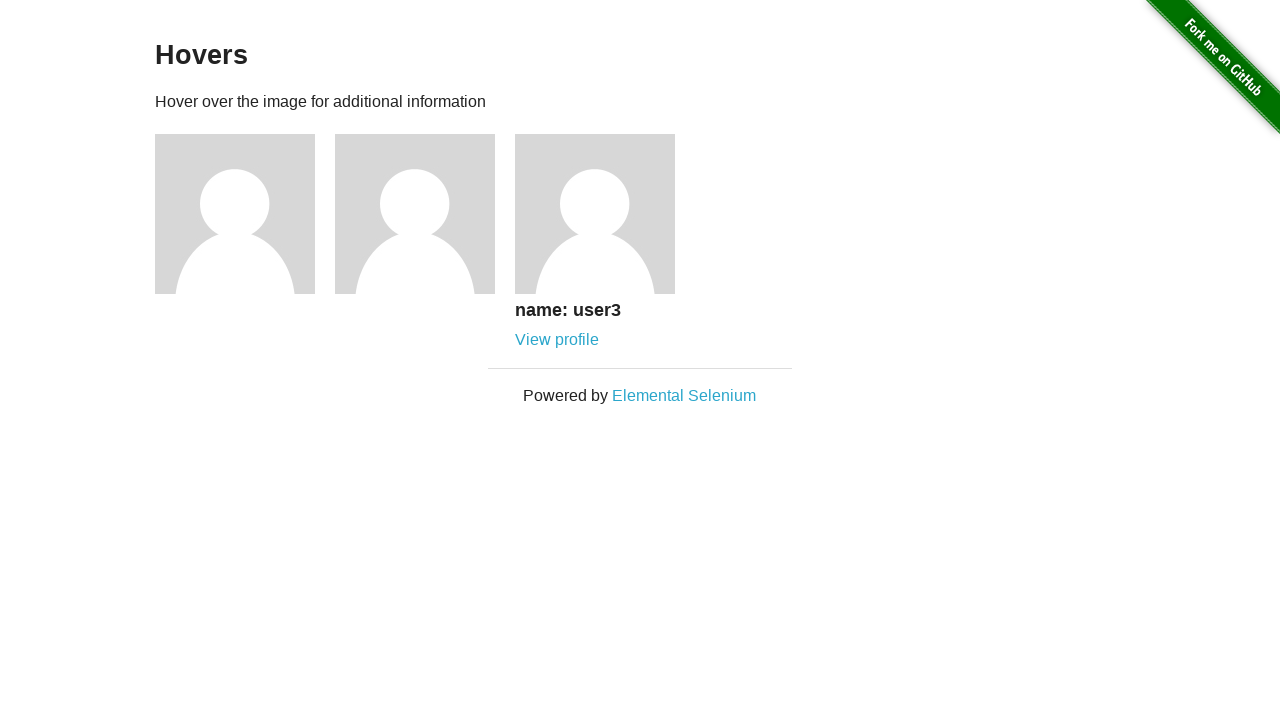

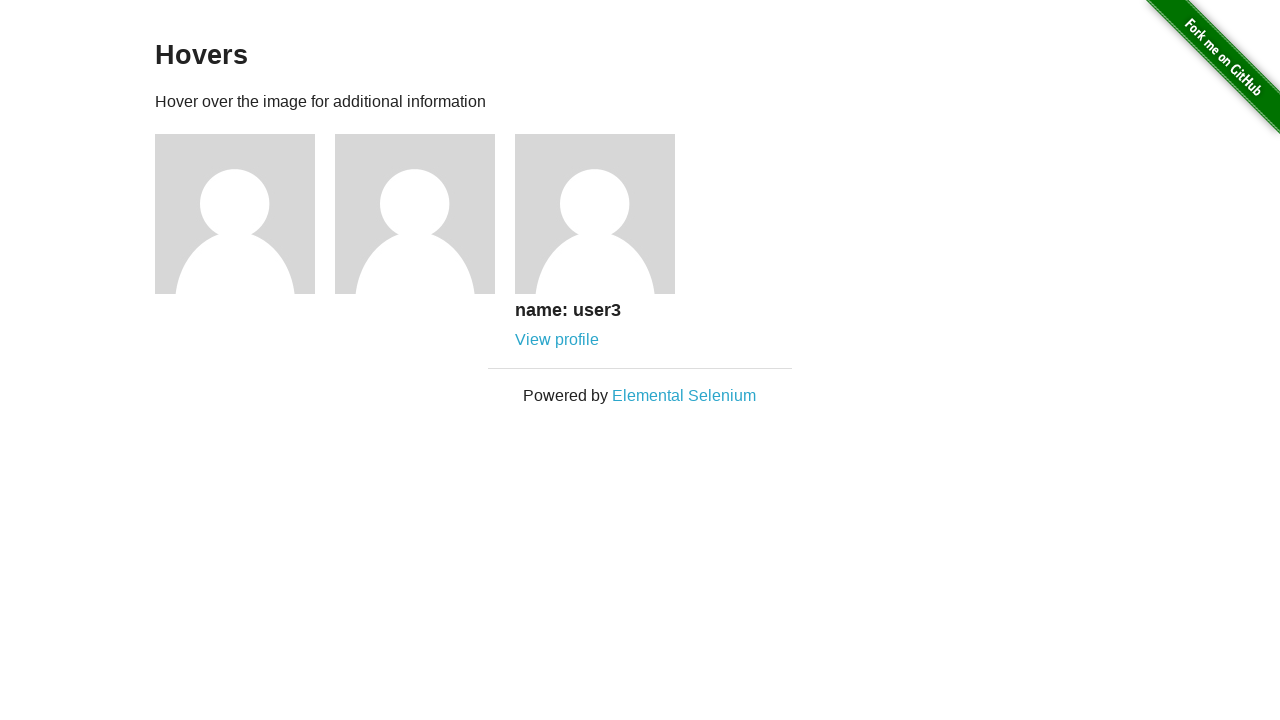